Tests autocomplete text input by entering "United States" in the autocomplete field

Starting URL: http://www.qaclickacademy.com/practice.php

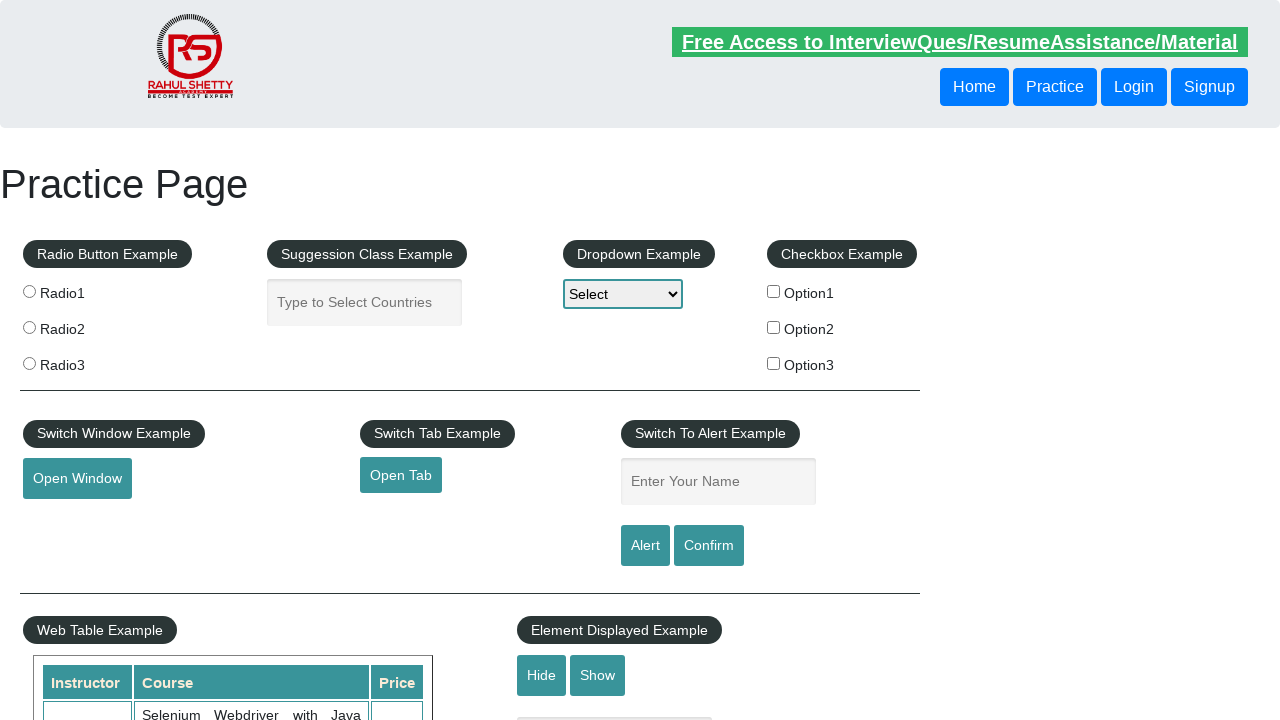

Navigated to QA Click Academy practice page
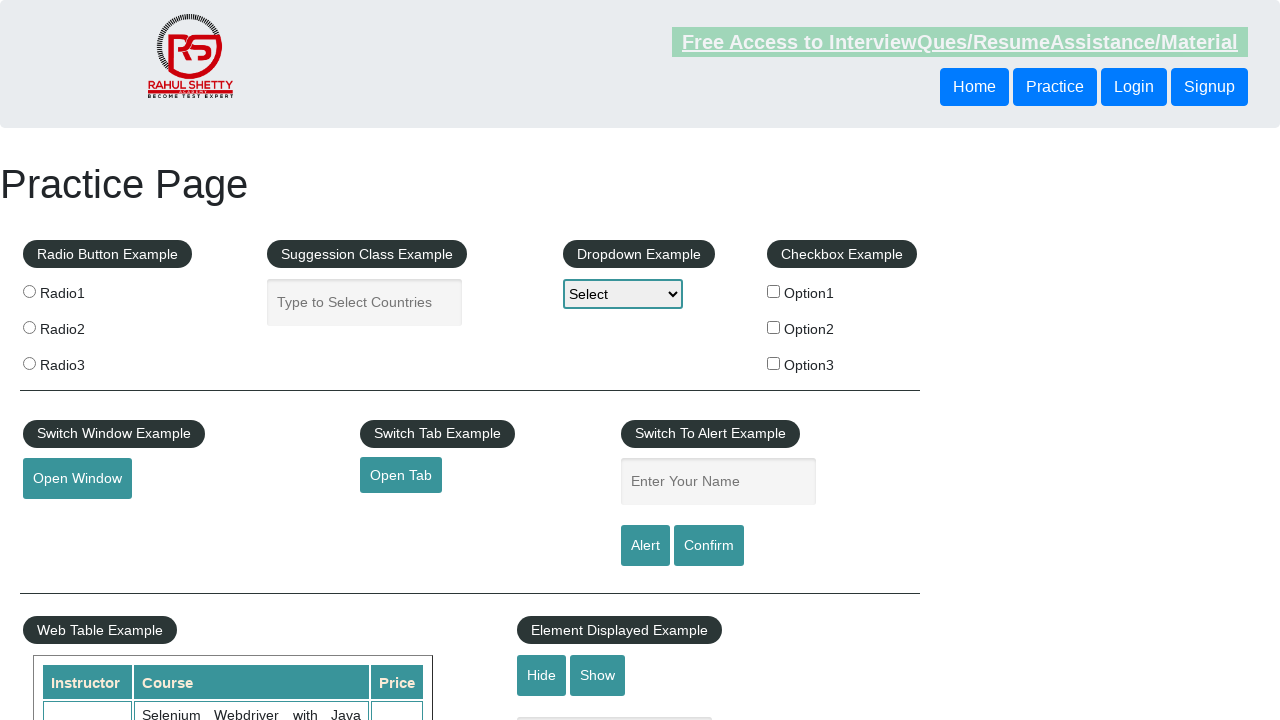

Filled autocomplete field with 'United States' on #autocomplete
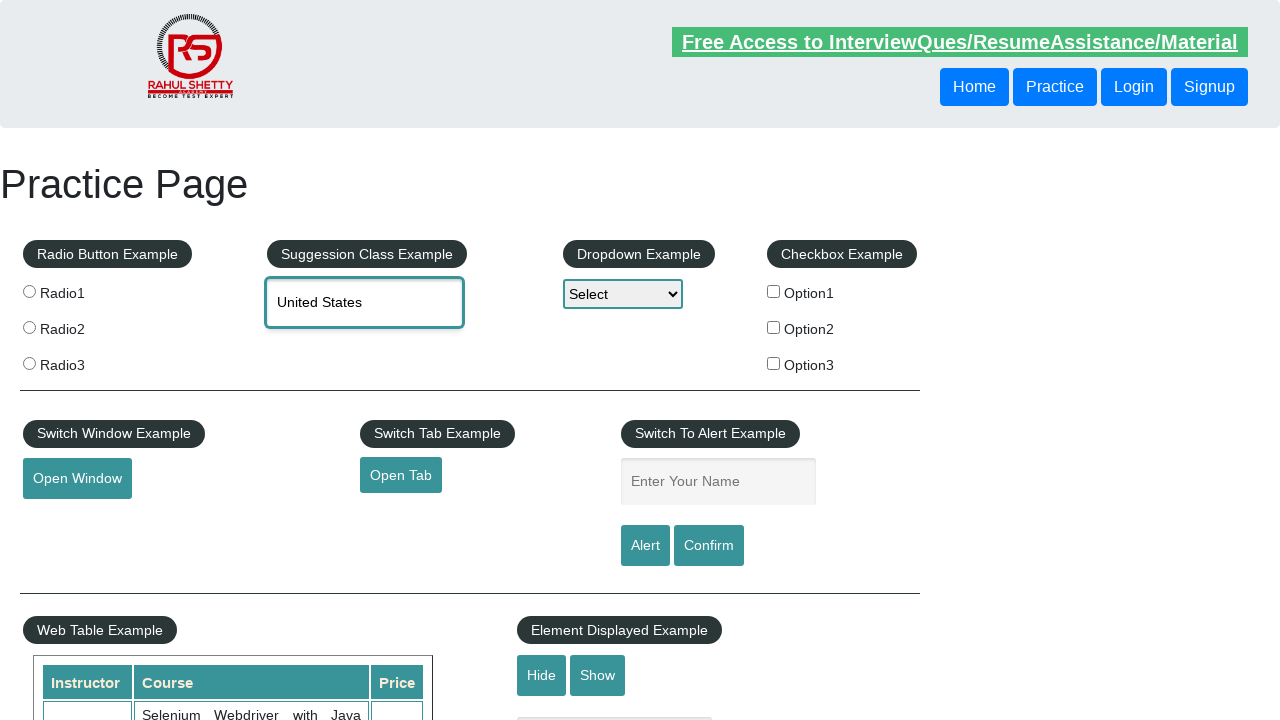

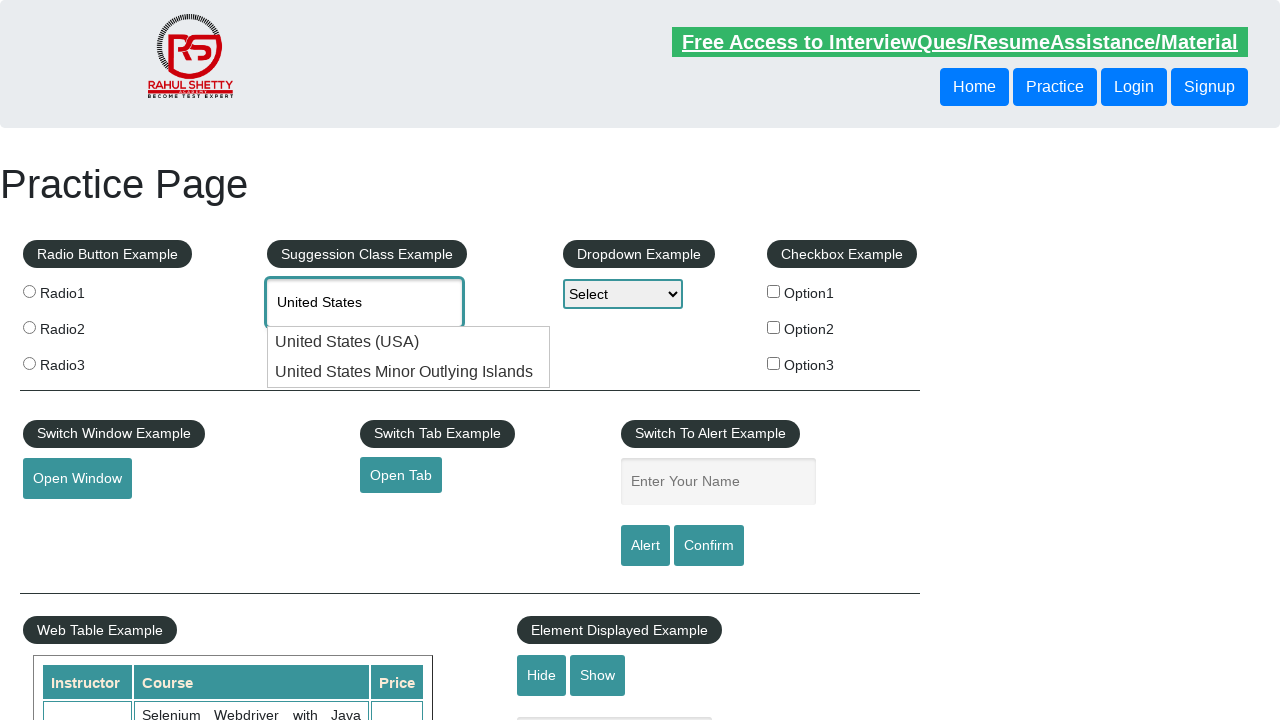